Tests adding a Sony vaio i5 laptop to the shopping cart on Demoblaze e-commerce demo site by navigating through categories and clicking the add to cart button.

Starting URL: https://www.demoblaze.com

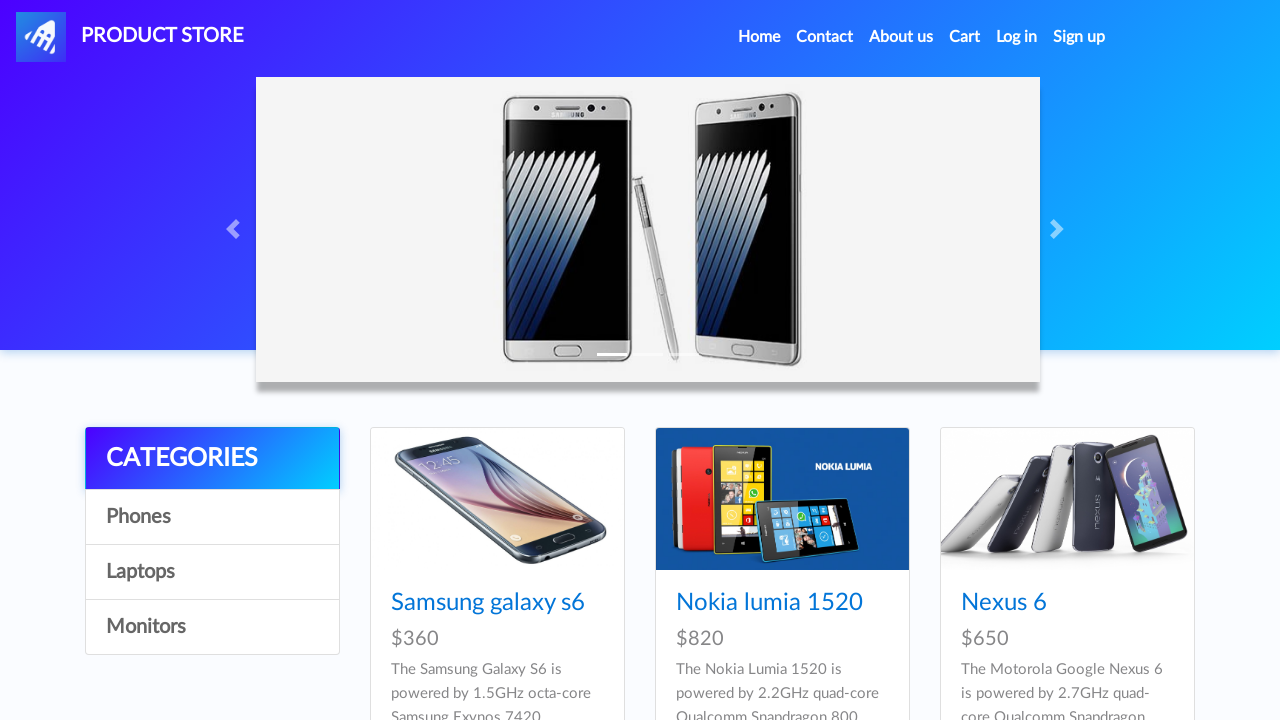

Clicked on 'Laptops' category link at (212, 572) on internal:role=link[name="Laptops"i]
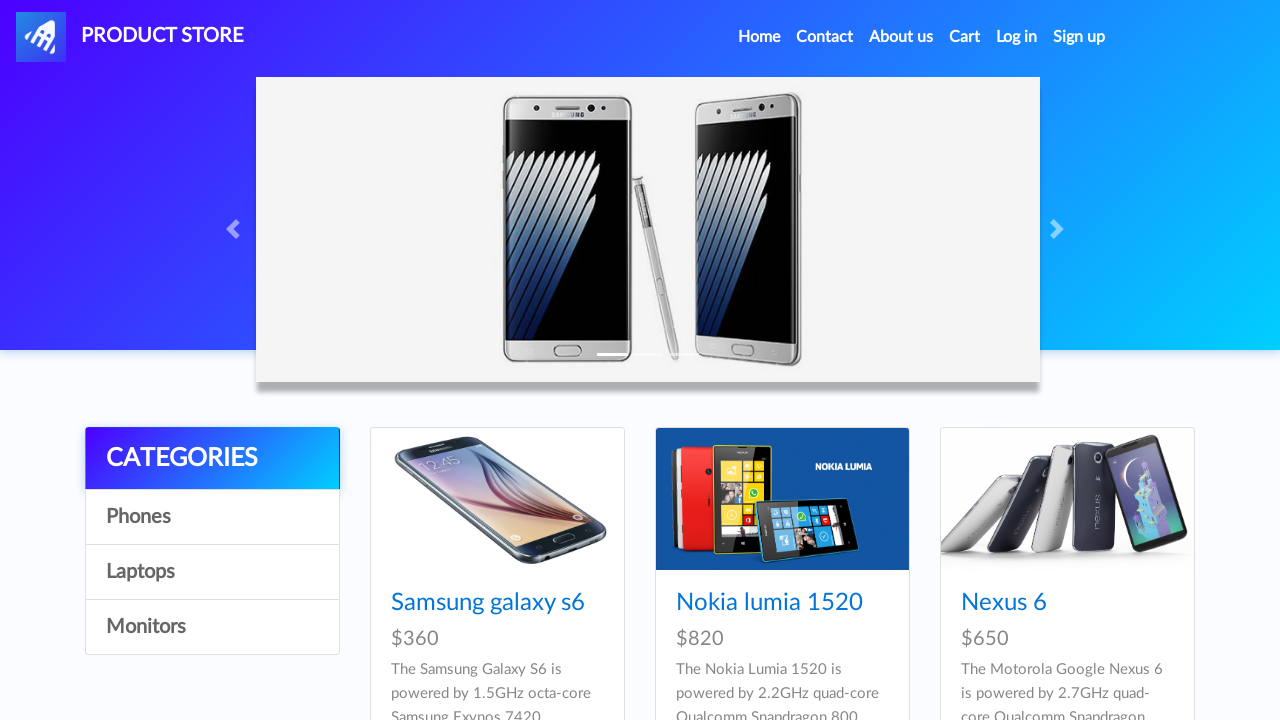

Waited for laptop products to load
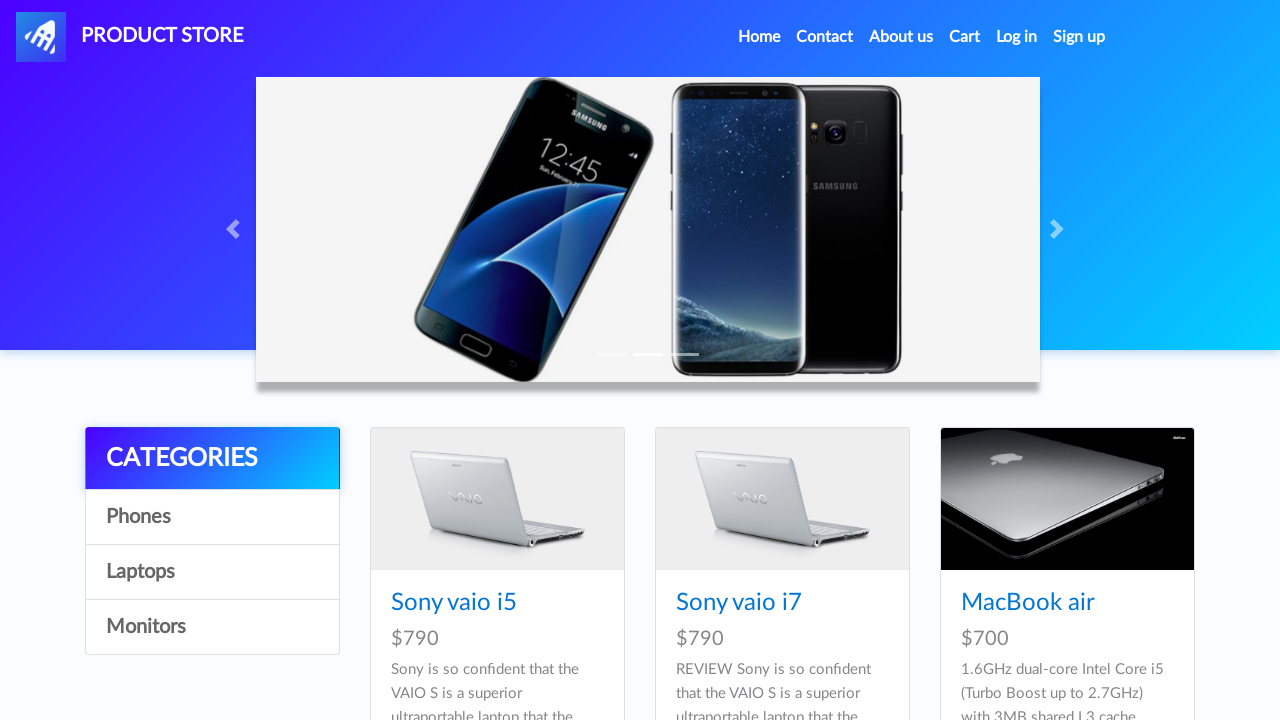

Clicked on 'Sony vaio i5' product link at (454, 603) on internal:role=link[name="Sony vaio i5"i]
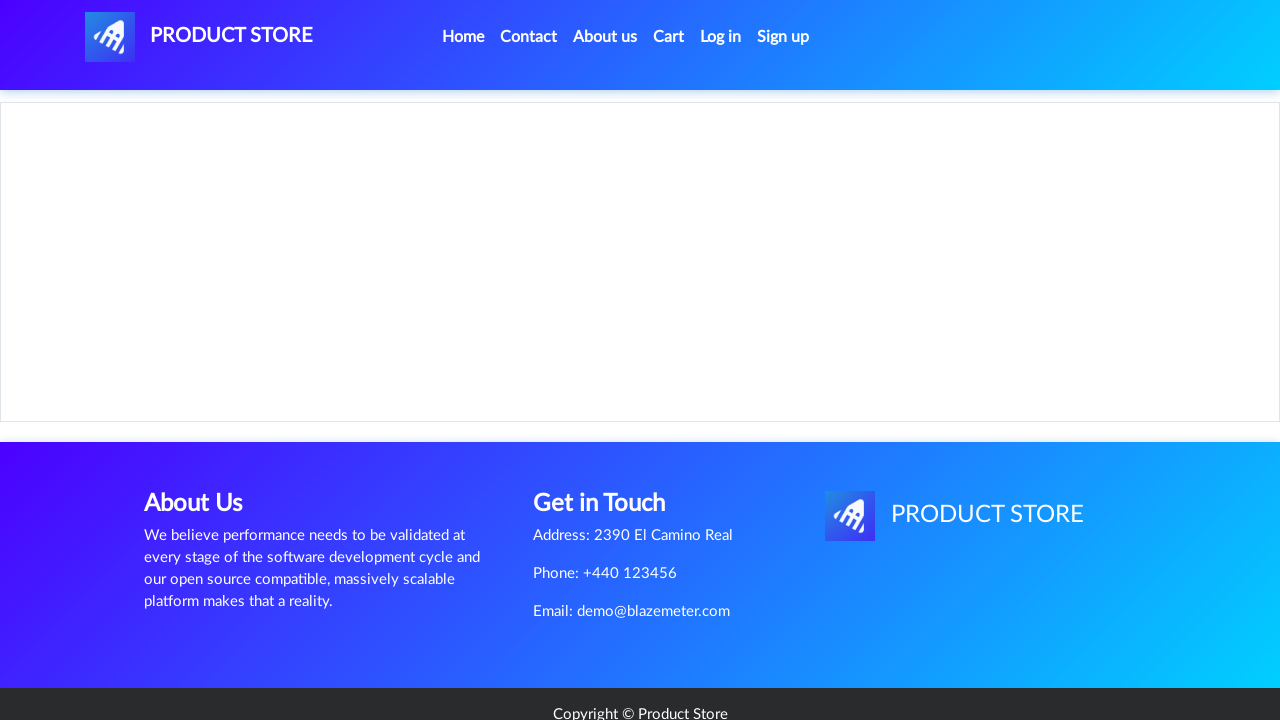

Waited for Sony vaio i5 product page to load
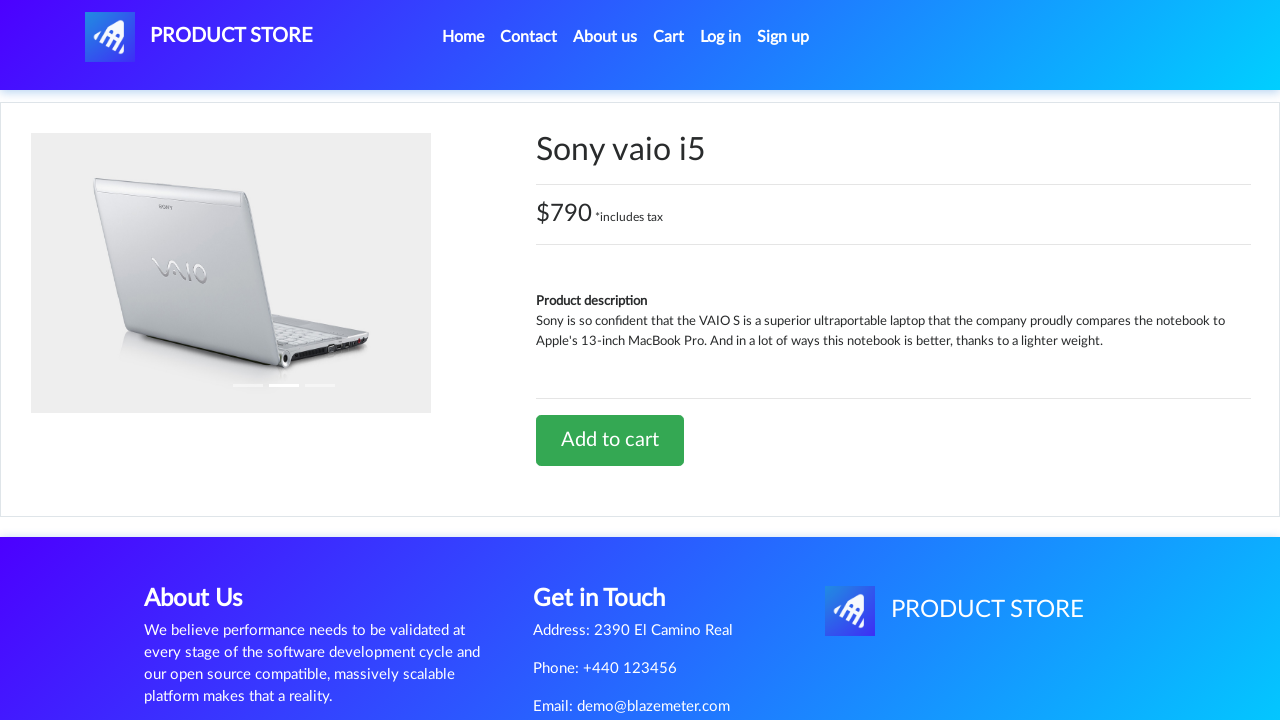

Clicked on 'Add to cart' button at (610, 440) on internal:role=link[name="Add to cart"i]
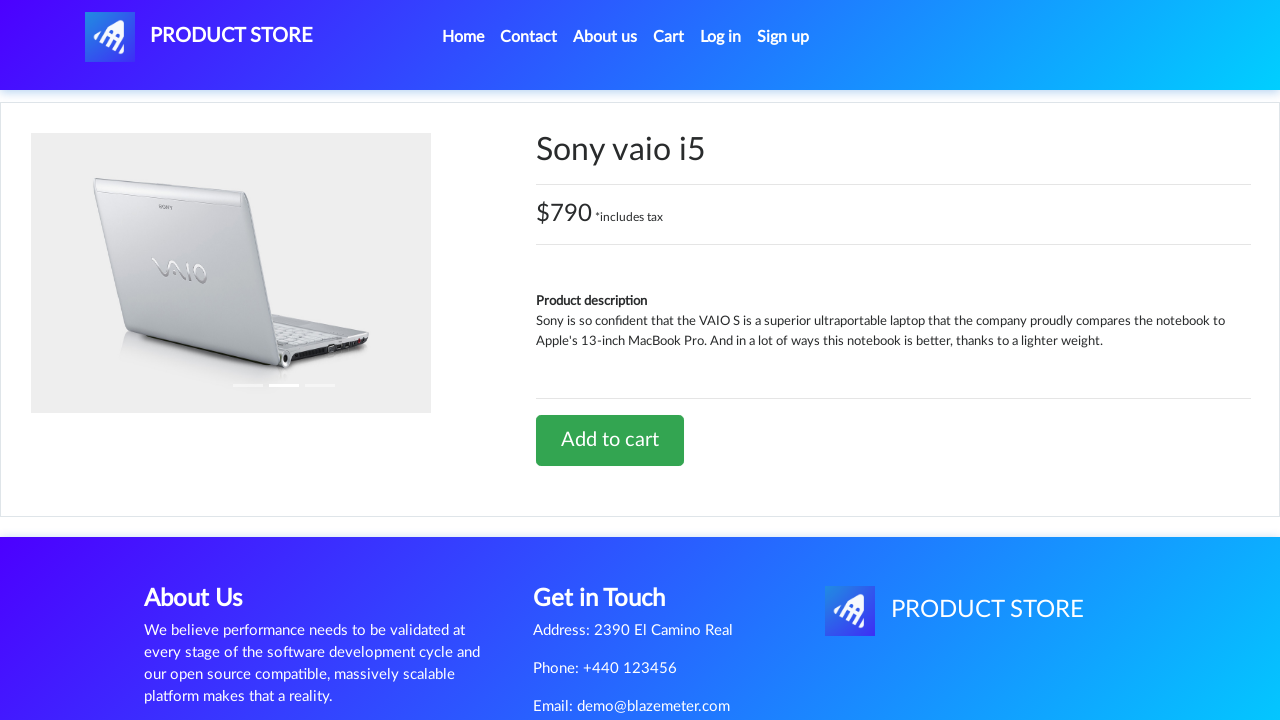

Set up dialog handler to accept confirmation
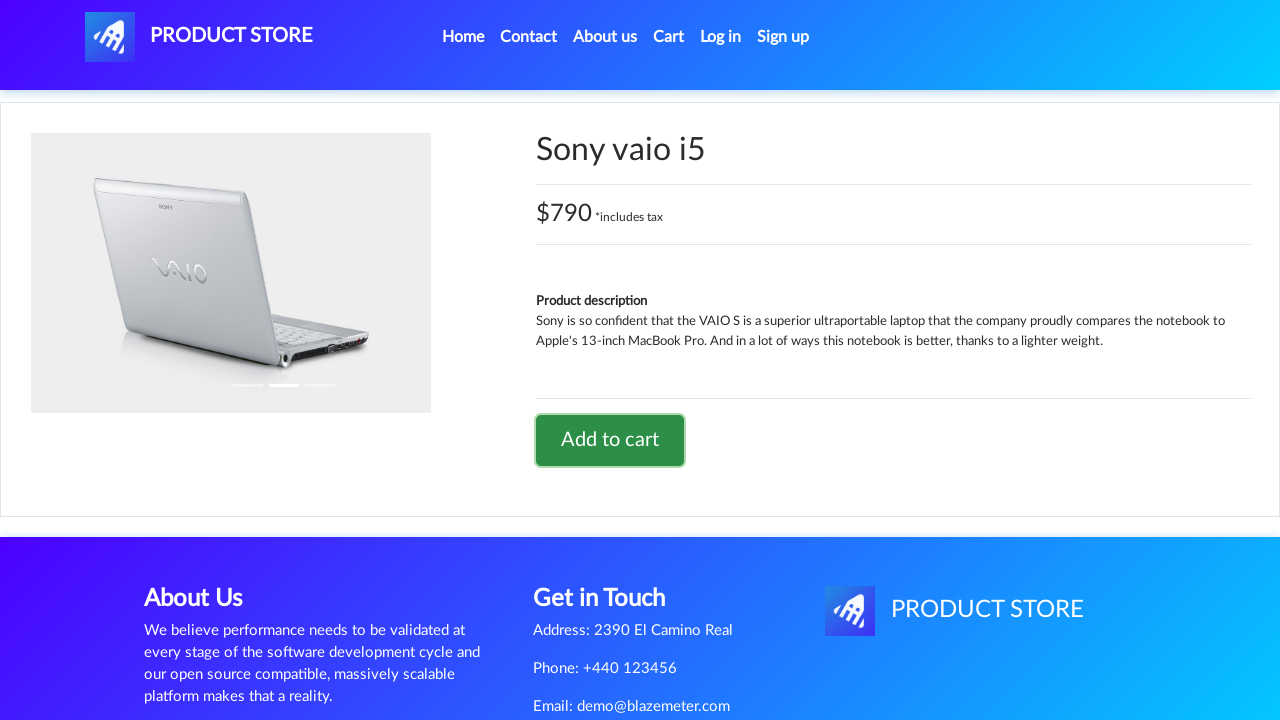

Waited for add to cart confirmation dialog to be handled
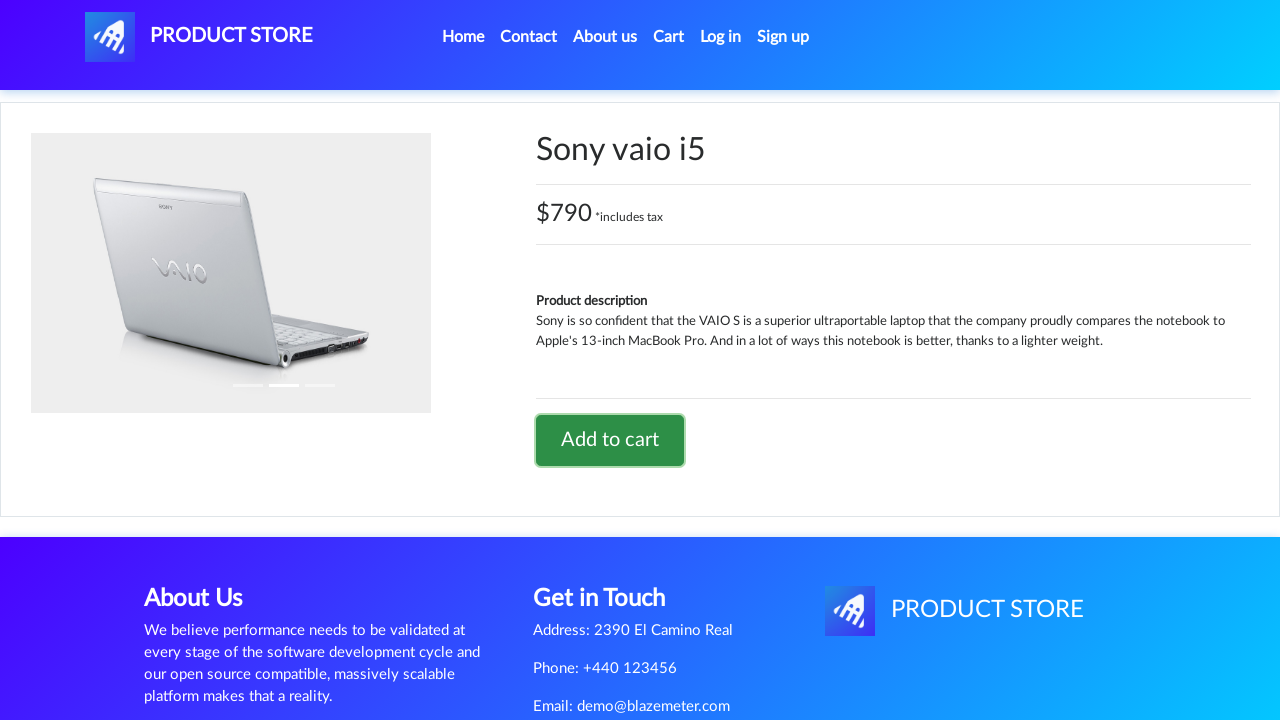

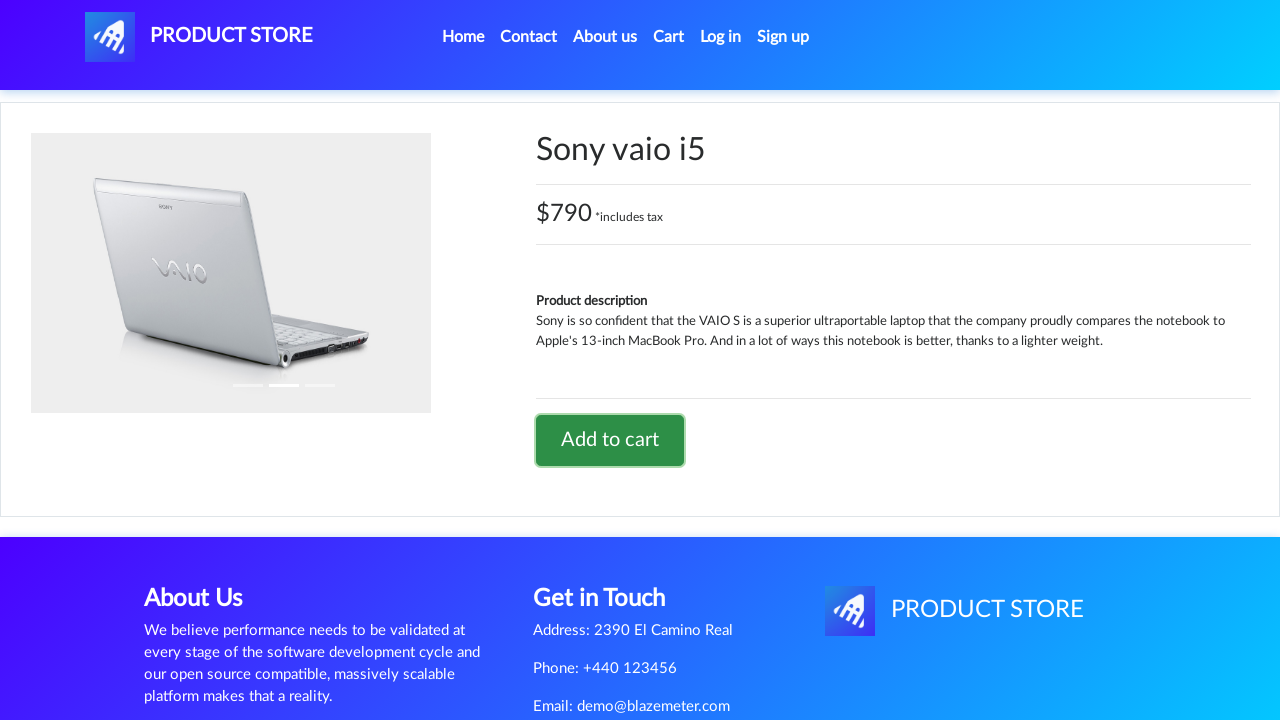